Adds a single todo item and verifies it is displayed correctly

Starting URL: https://todomvc.com/examples/emberjs/todomvc/dist/

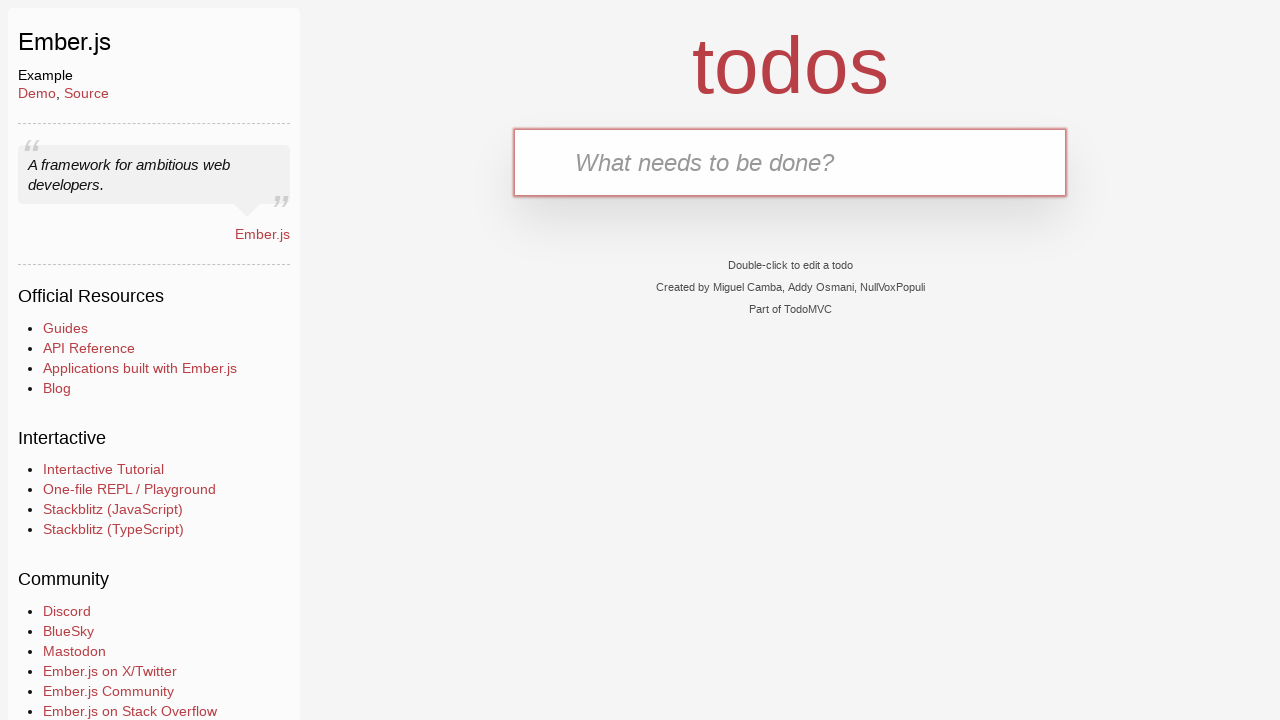

Filled new todo input with 'feed the dog' on input.new-todo
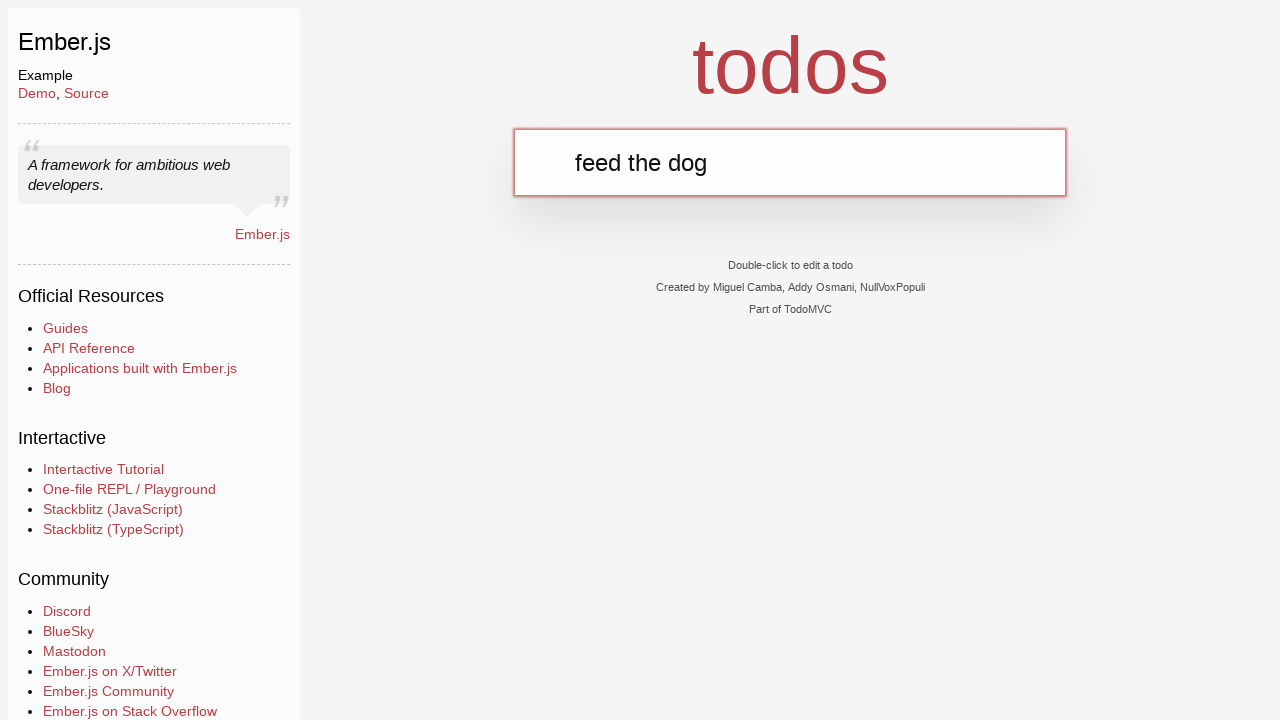

Pressed Enter to add the todo item on input.new-todo
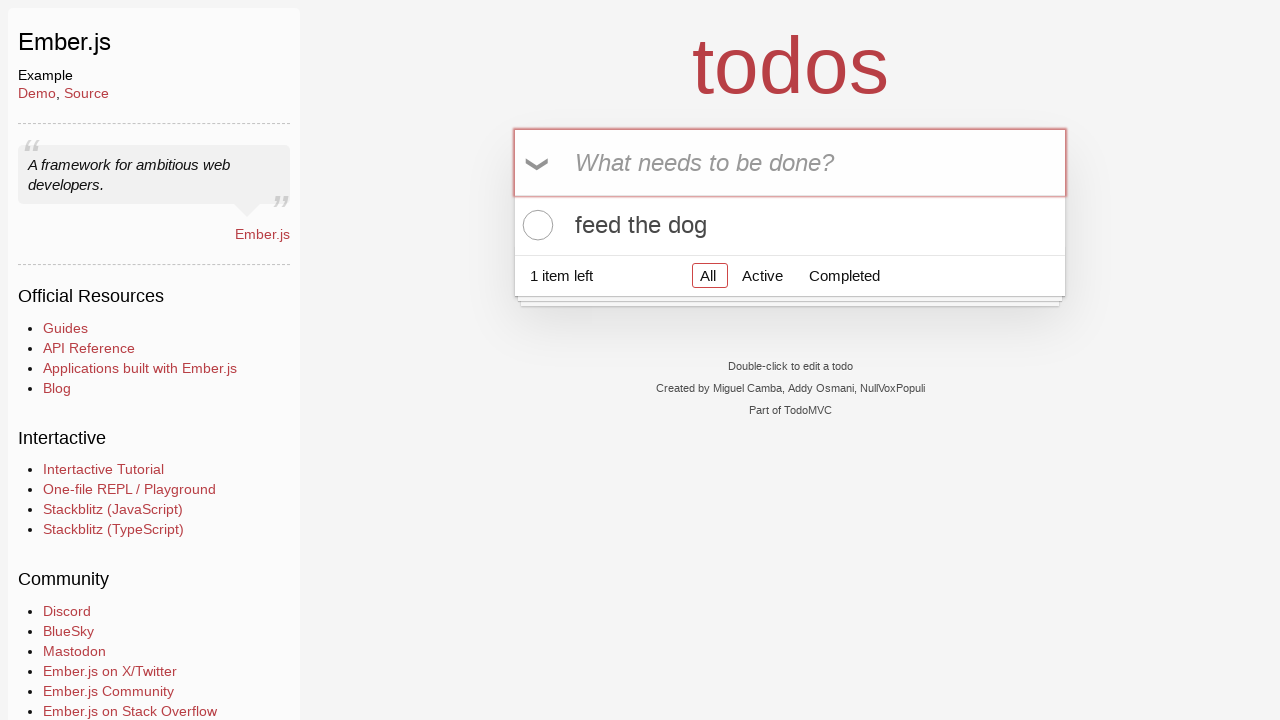

Located todo list items
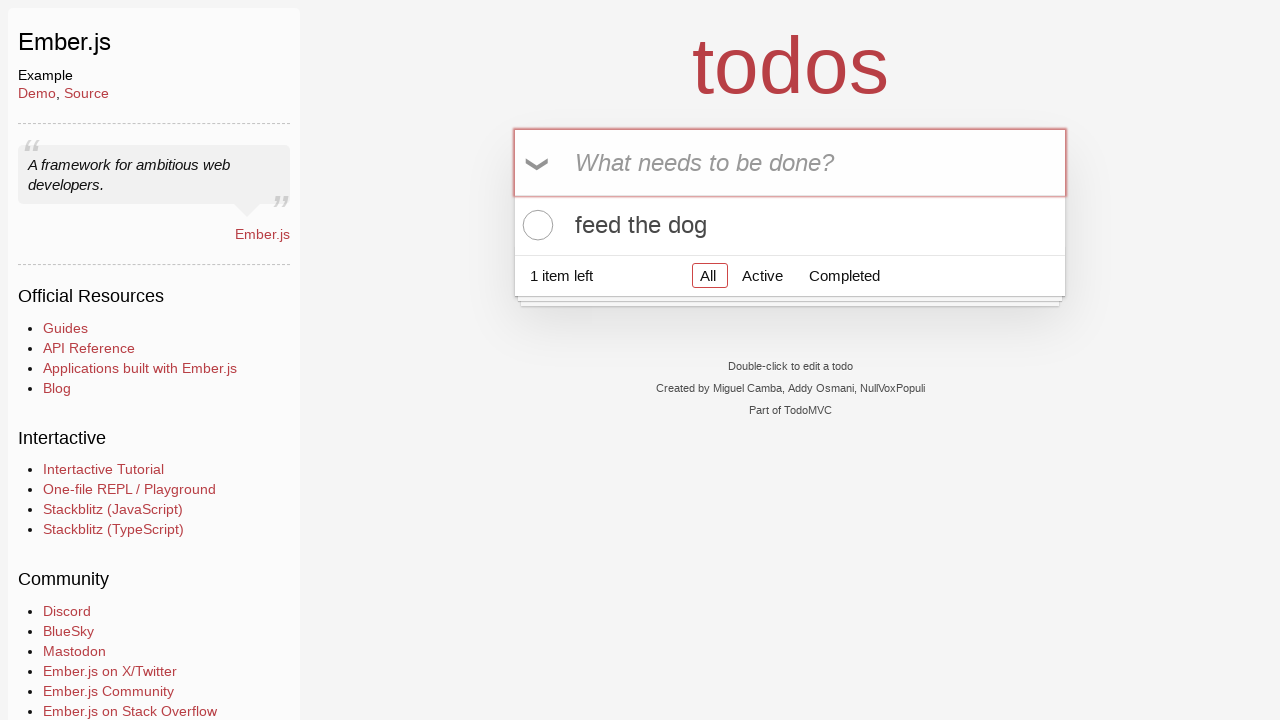

Verified exactly 1 todo item is displayed
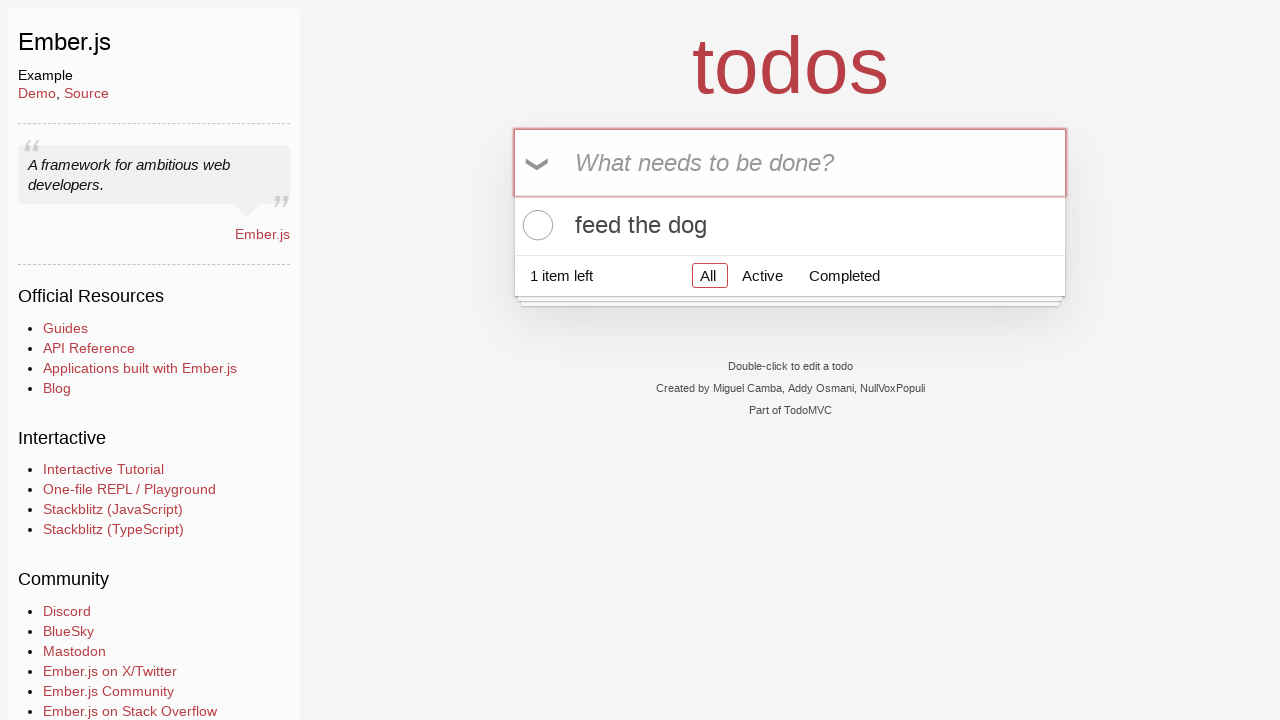

Verified todo item displays correct text 'feed the dog'
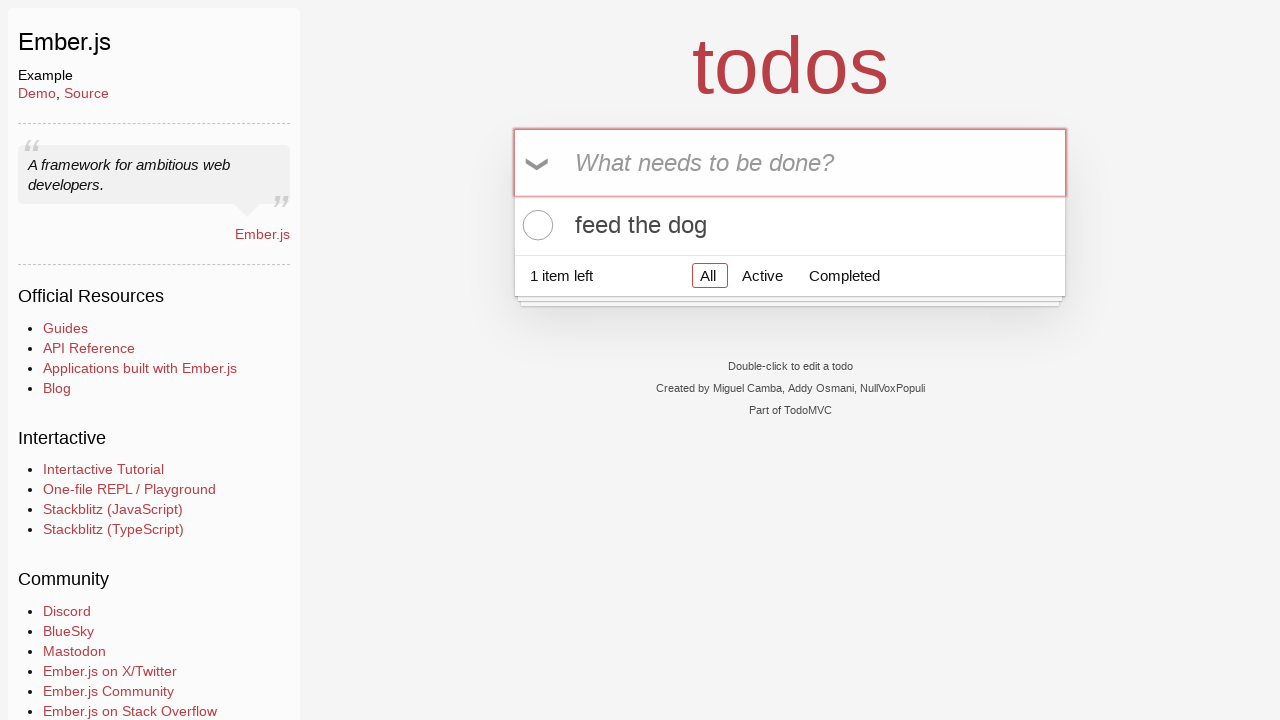

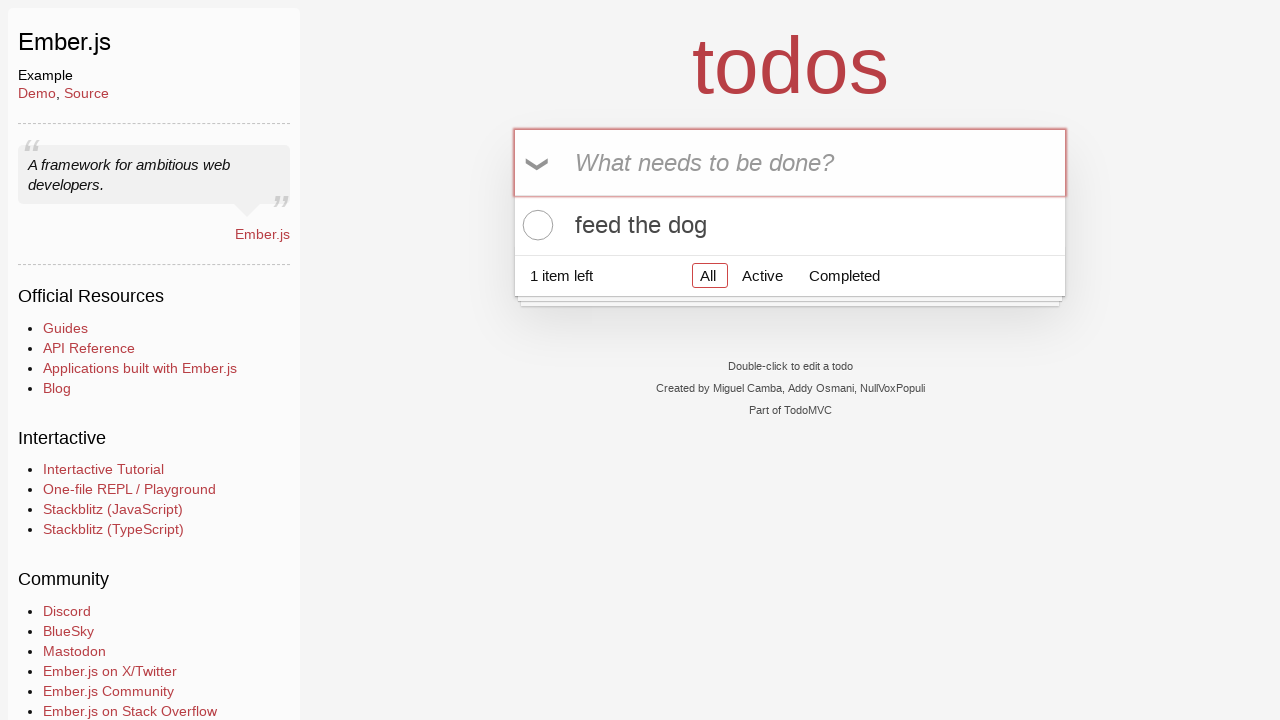